Tests network interception by mocking an API response and verifying the page loads with mocked data

Starting URL: https://kitchen.applitools.com/ingredients/api

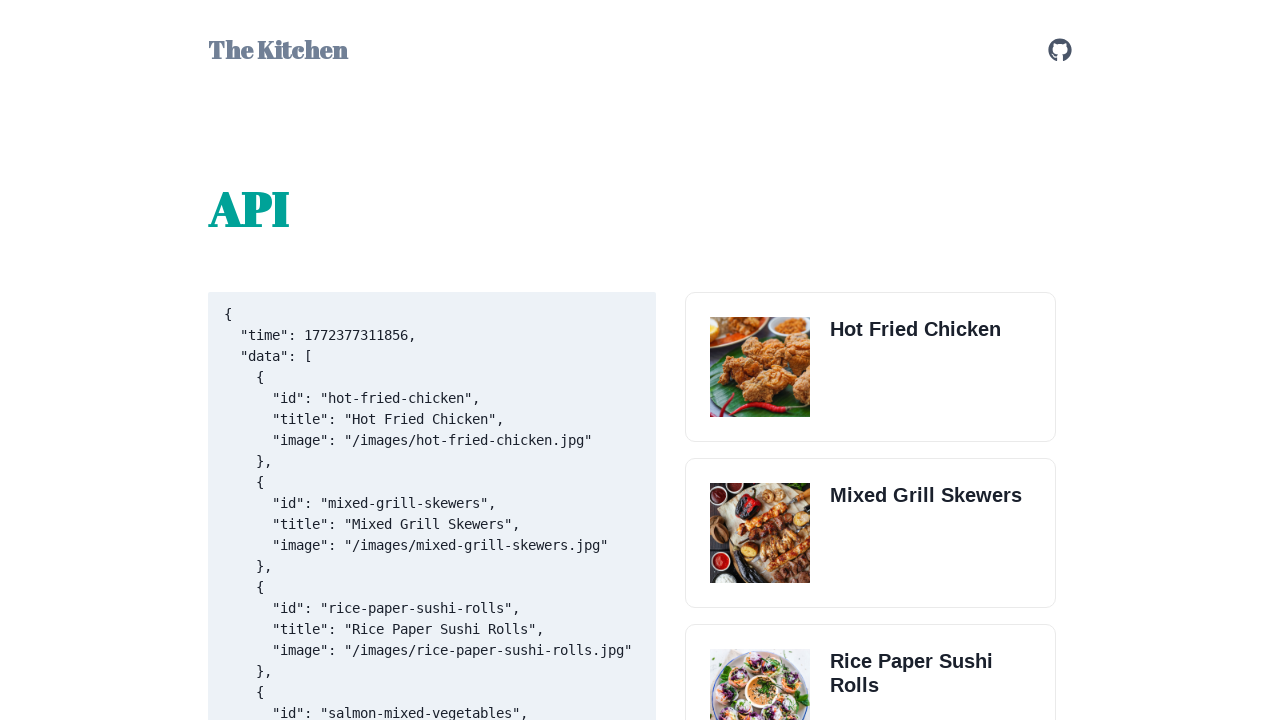

Set up route interception to mock API response for recipes endpoint
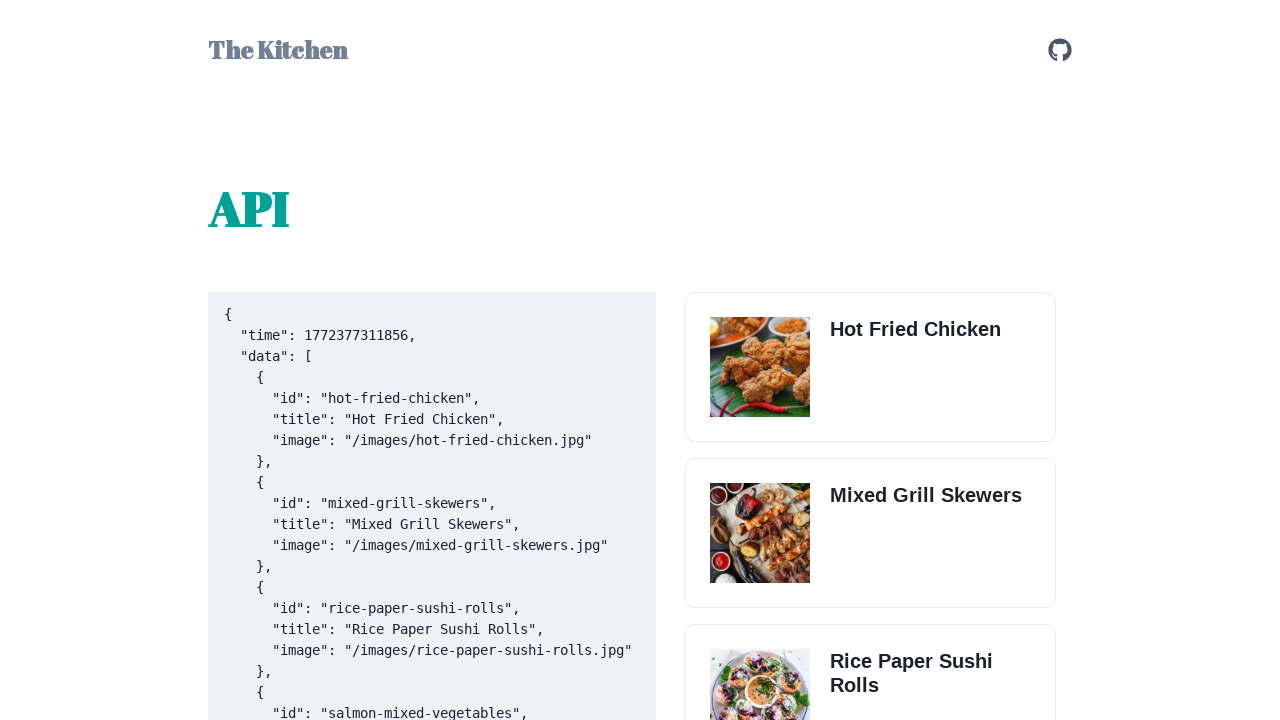

Navigated to ingredients API page
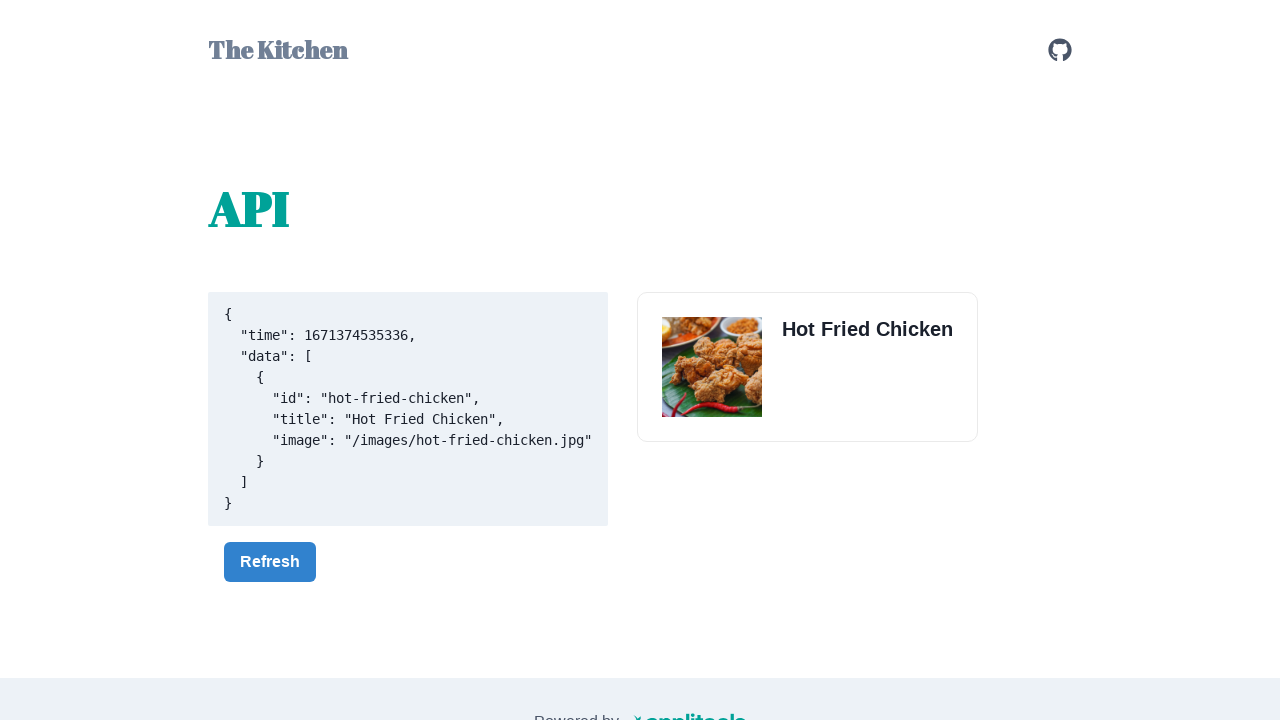

Waited for network to be idle and page fully loaded
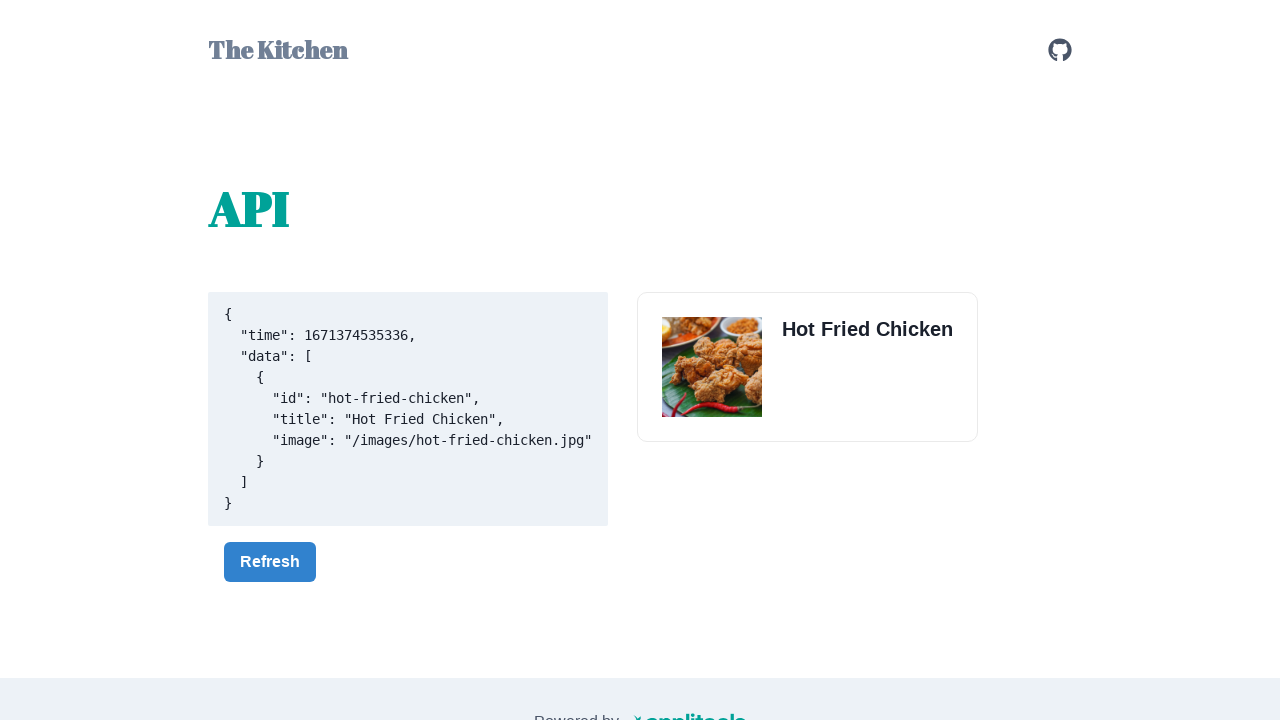

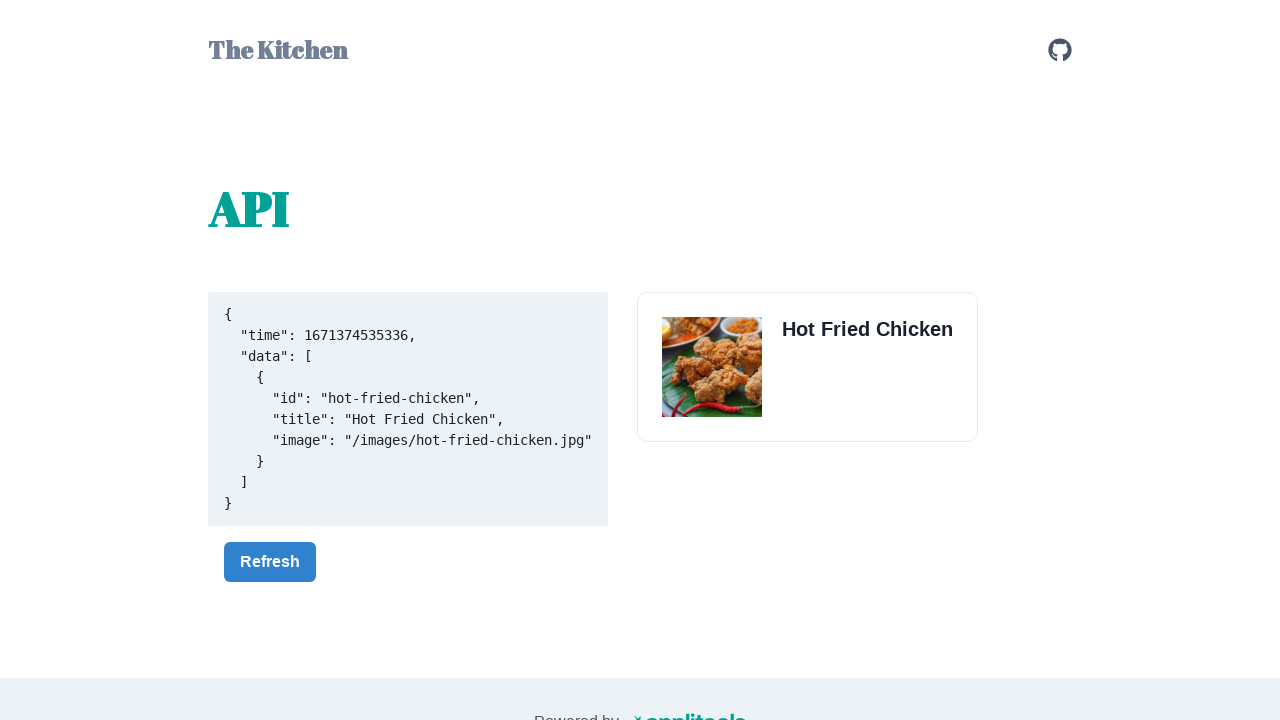